Iterates through all radio buttons on the page and clicks each one sequentially

Starting URL: http://omayo.blogspot.com/

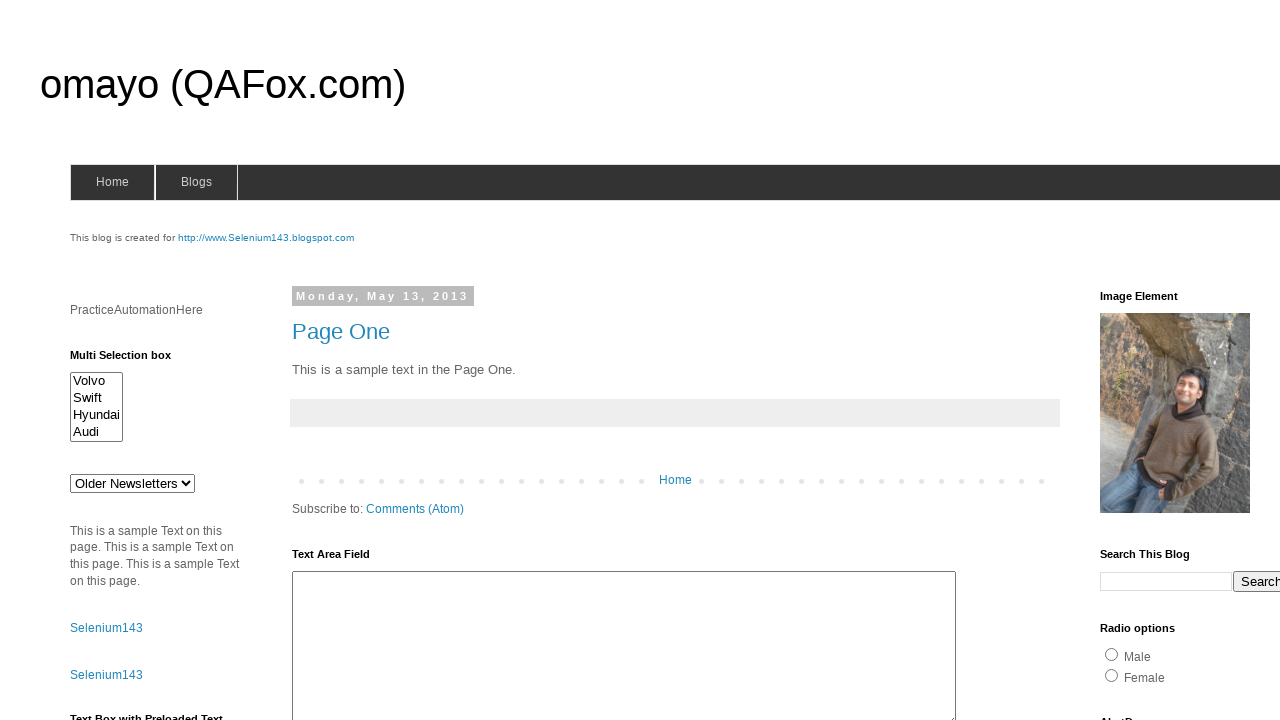

Located all radio buttons on the page
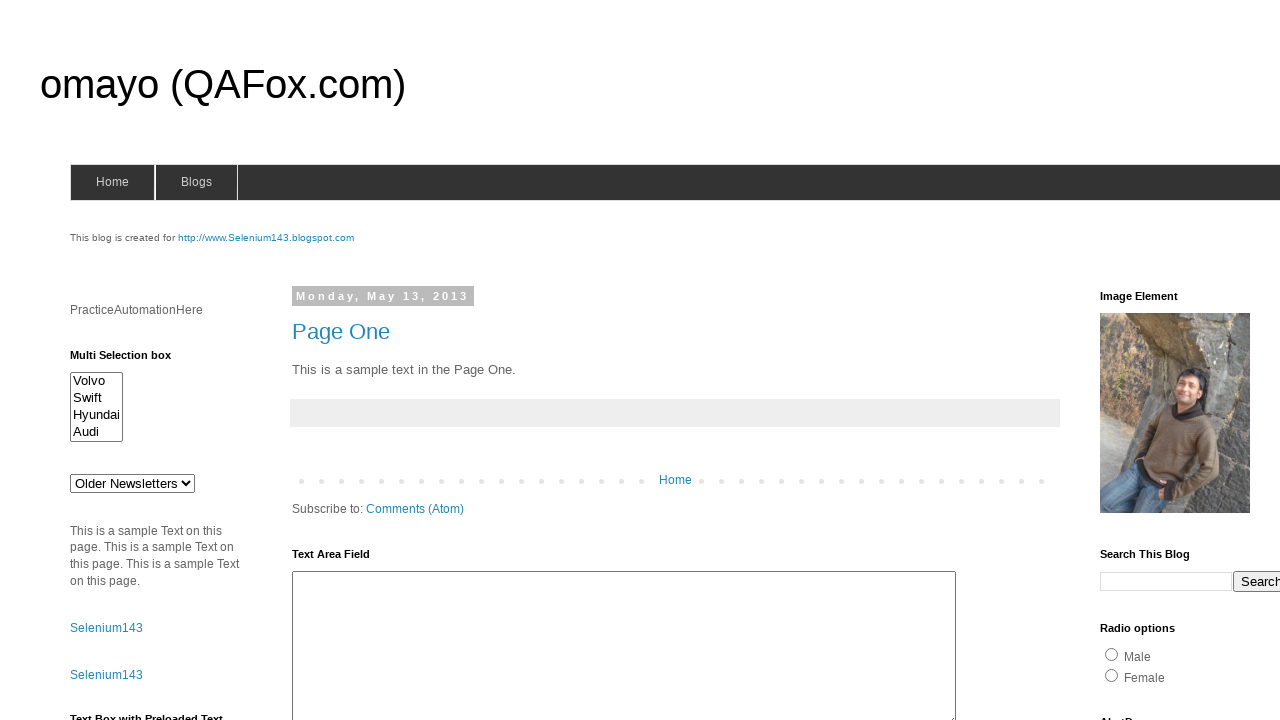

Clicked a radio button at (1112, 654) on xpath=//input[@type='radio'] >> nth=0
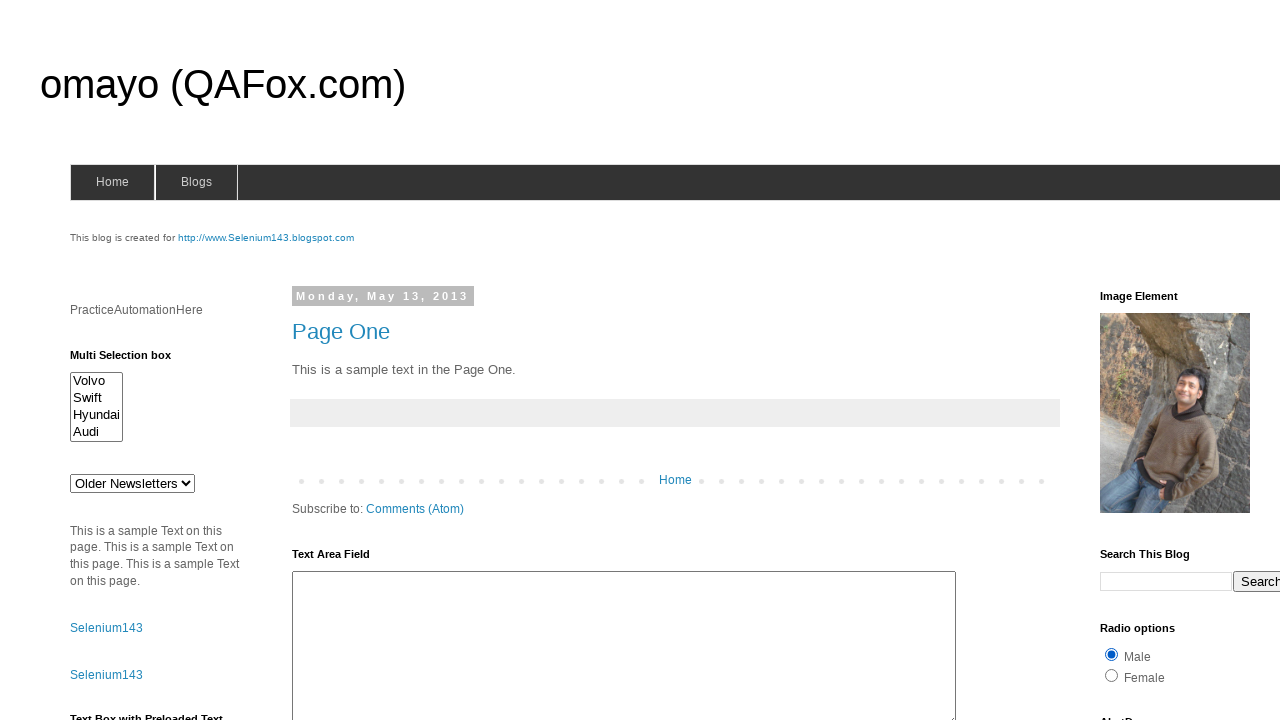

Waited 2 seconds after radio button click
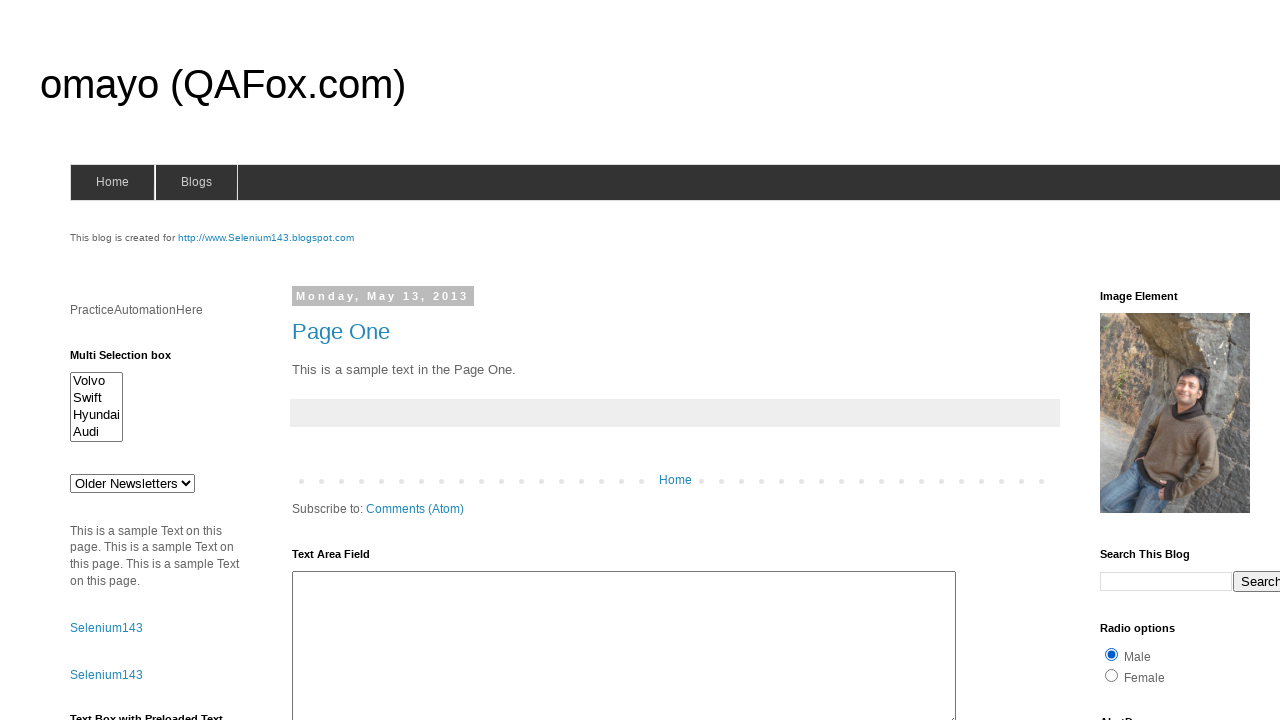

Clicked a radio button at (1112, 675) on xpath=//input[@type='radio'] >> nth=1
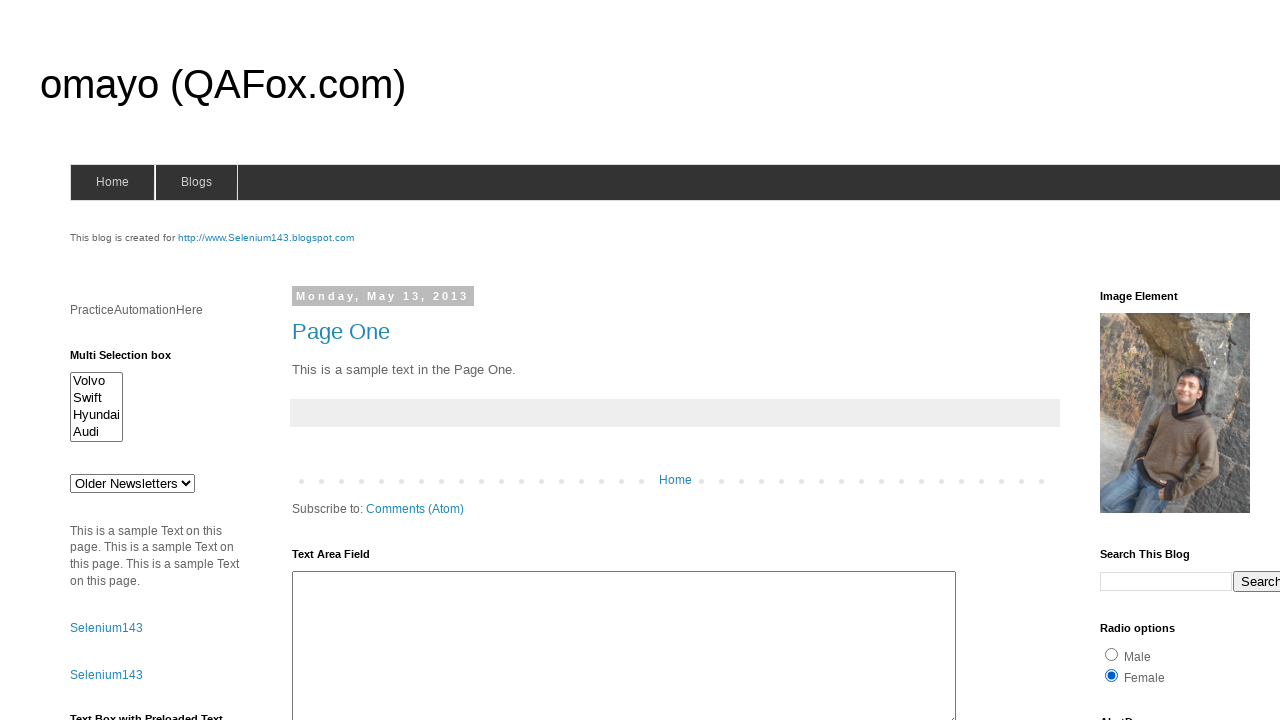

Waited 2 seconds after radio button click
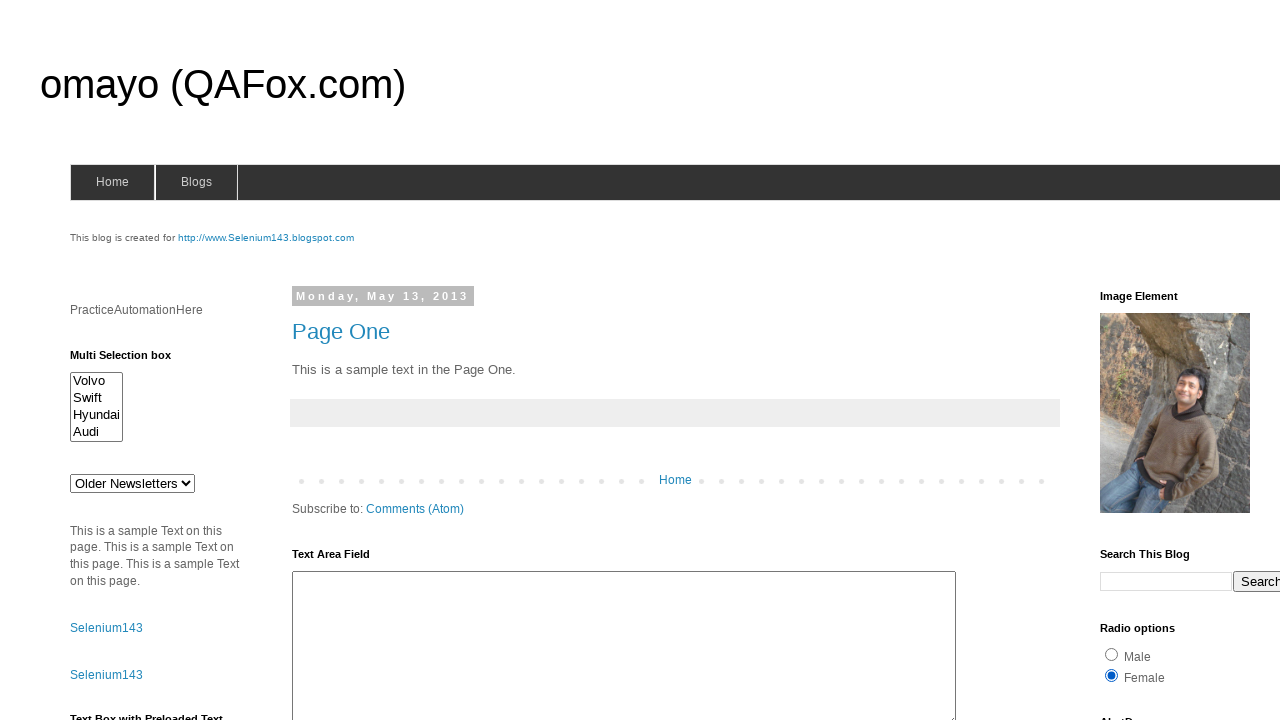

Clicked a radio button at (1138, 361) on xpath=//input[@type='radio'] >> nth=2
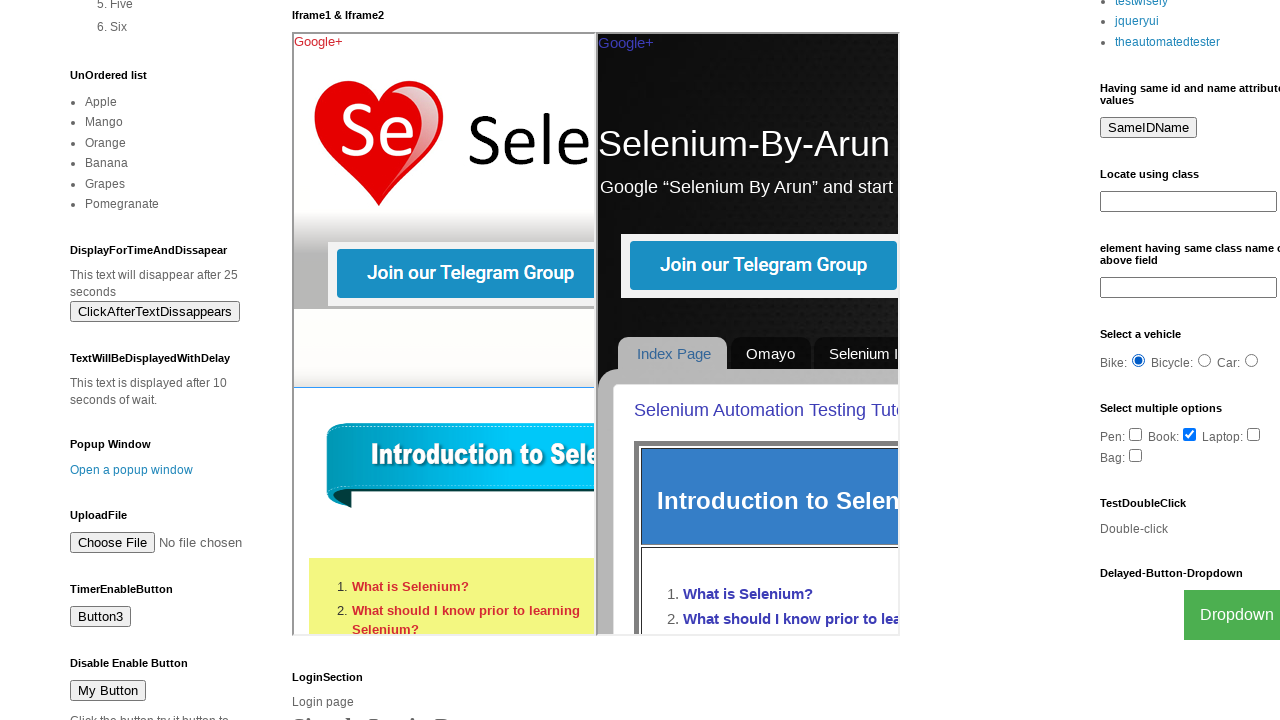

Waited 2 seconds after radio button click
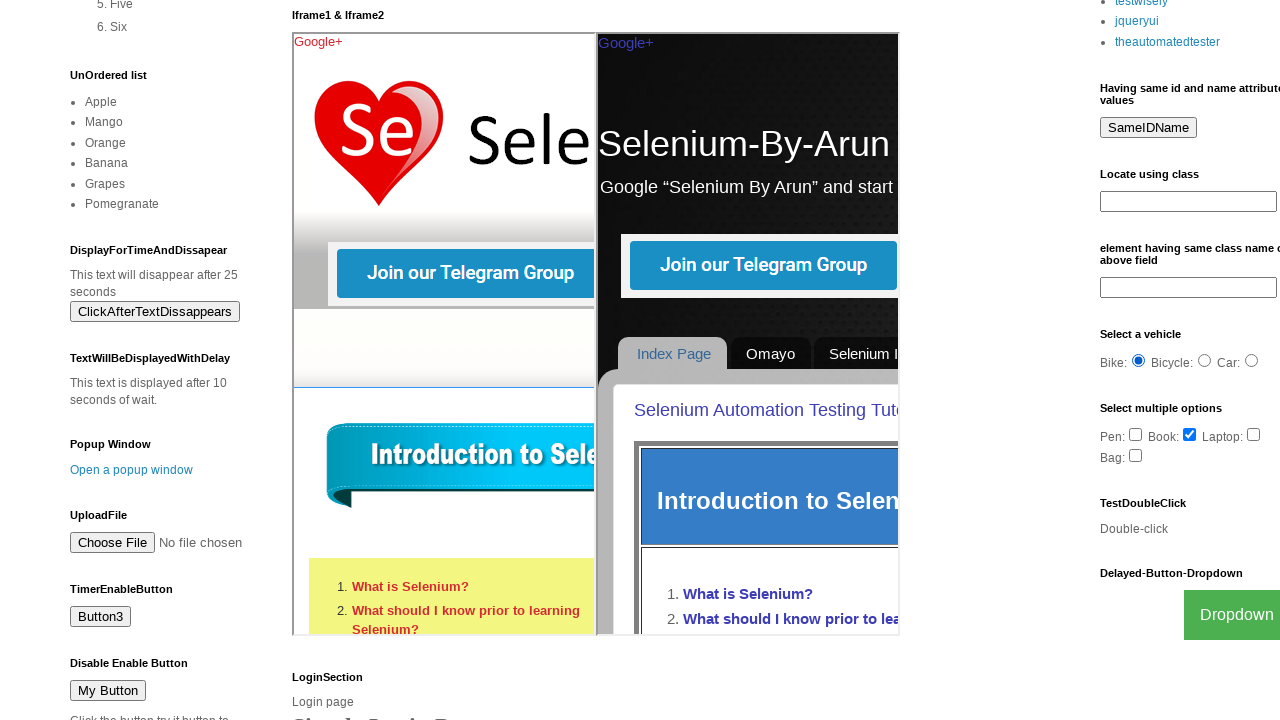

Clicked a radio button at (1204, 361) on xpath=//input[@type='radio'] >> nth=3
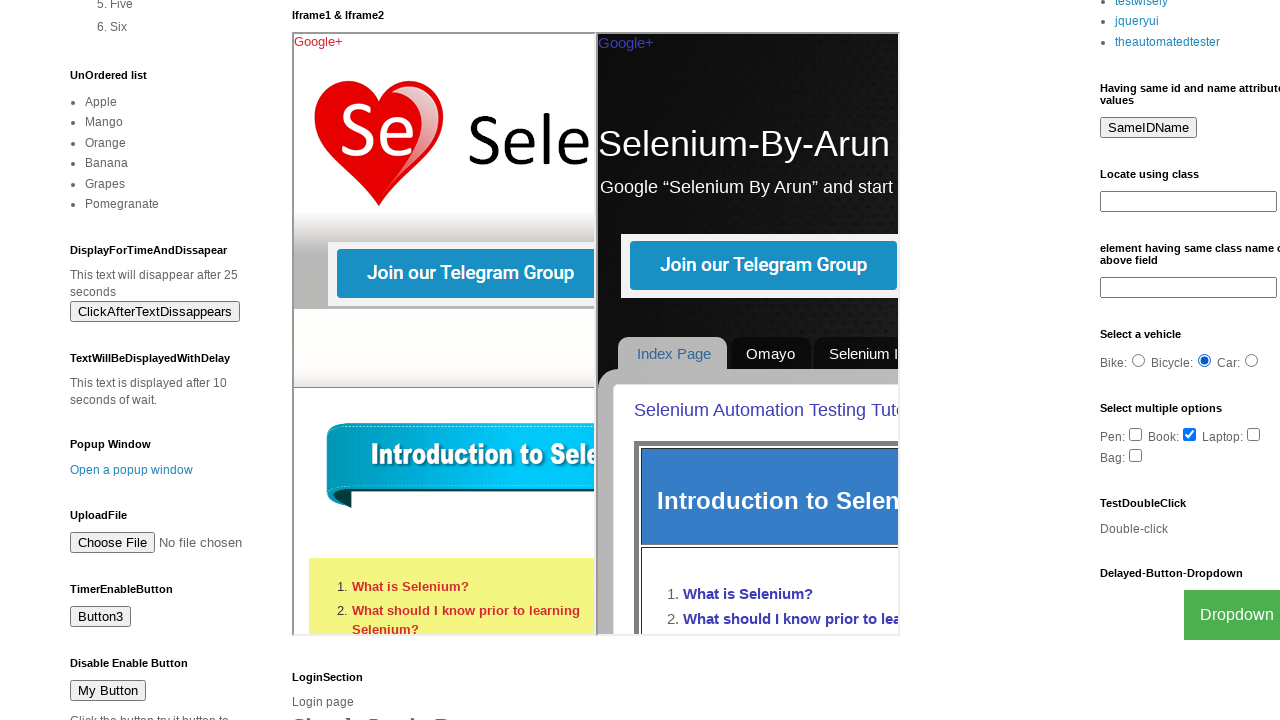

Waited 2 seconds after radio button click
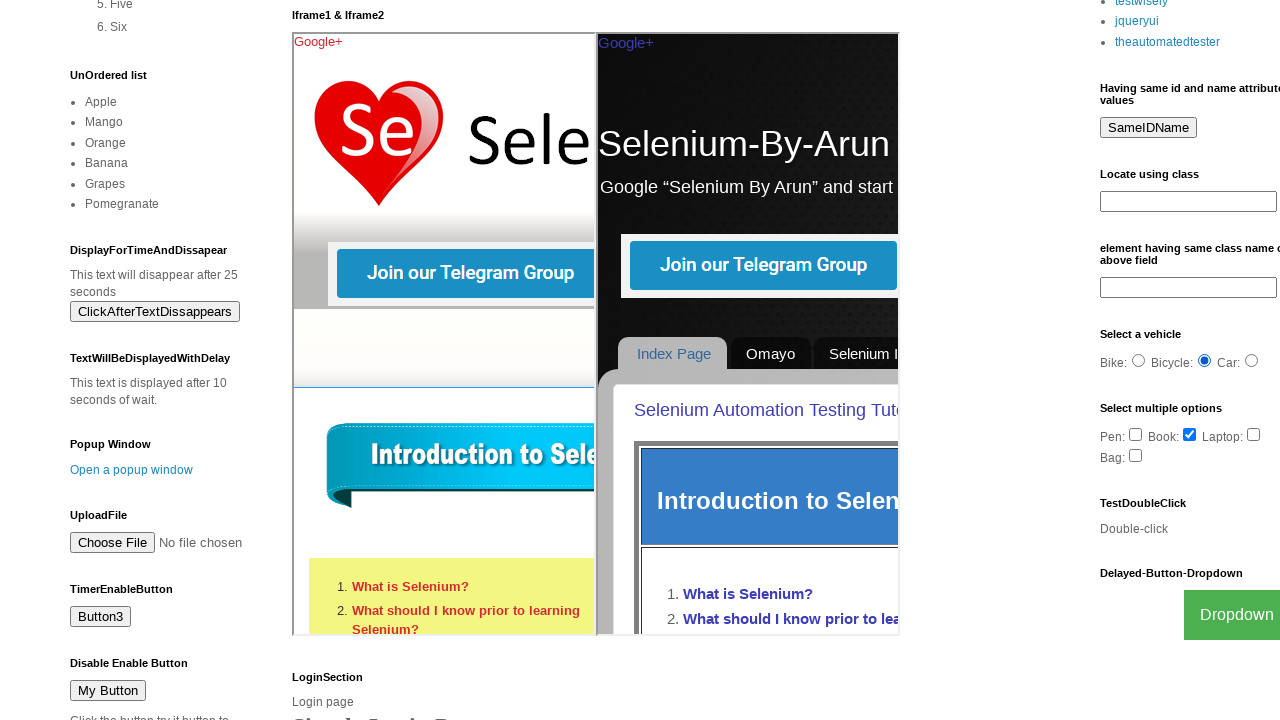

Clicked a radio button at (1252, 361) on xpath=//input[@type='radio'] >> nth=4
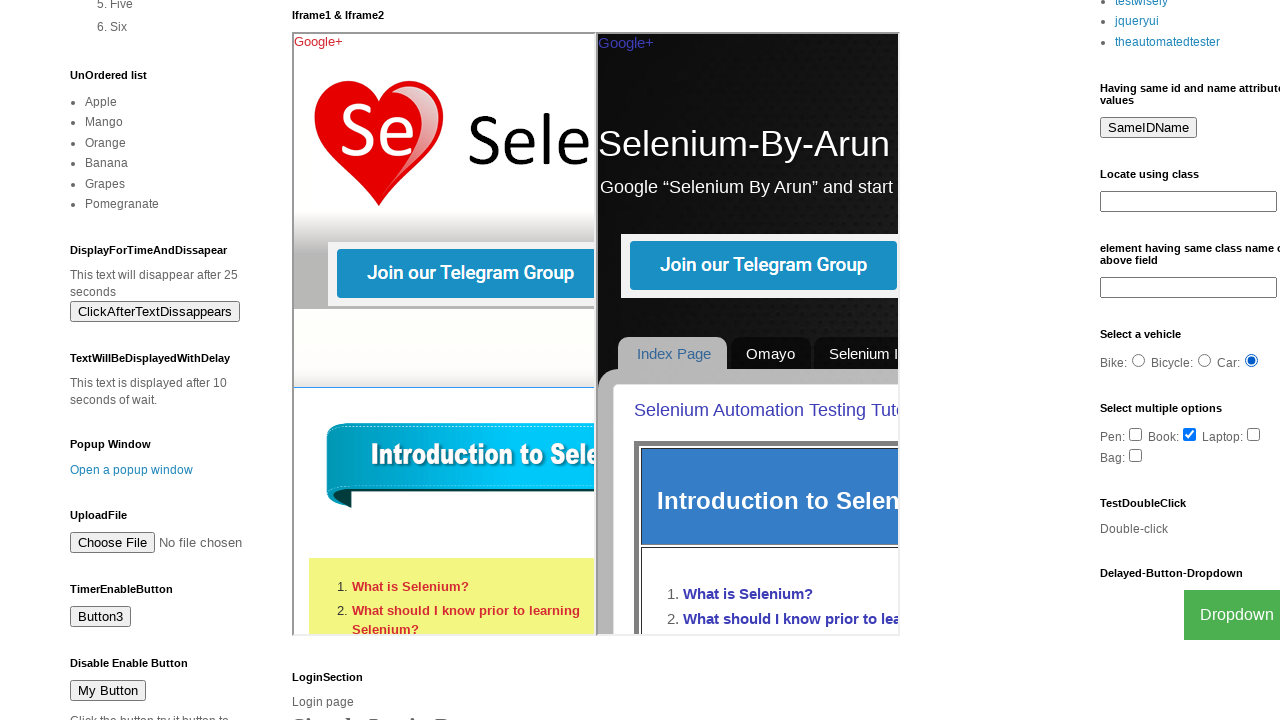

Waited 2 seconds after radio button click
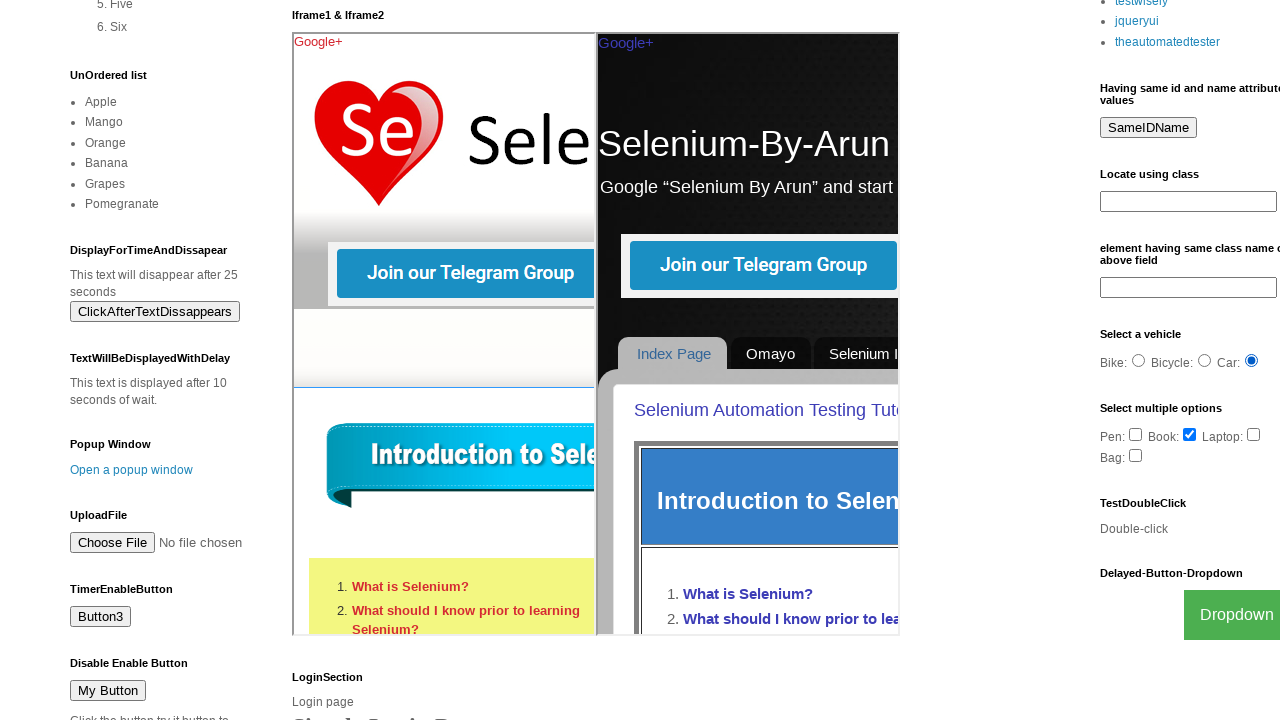

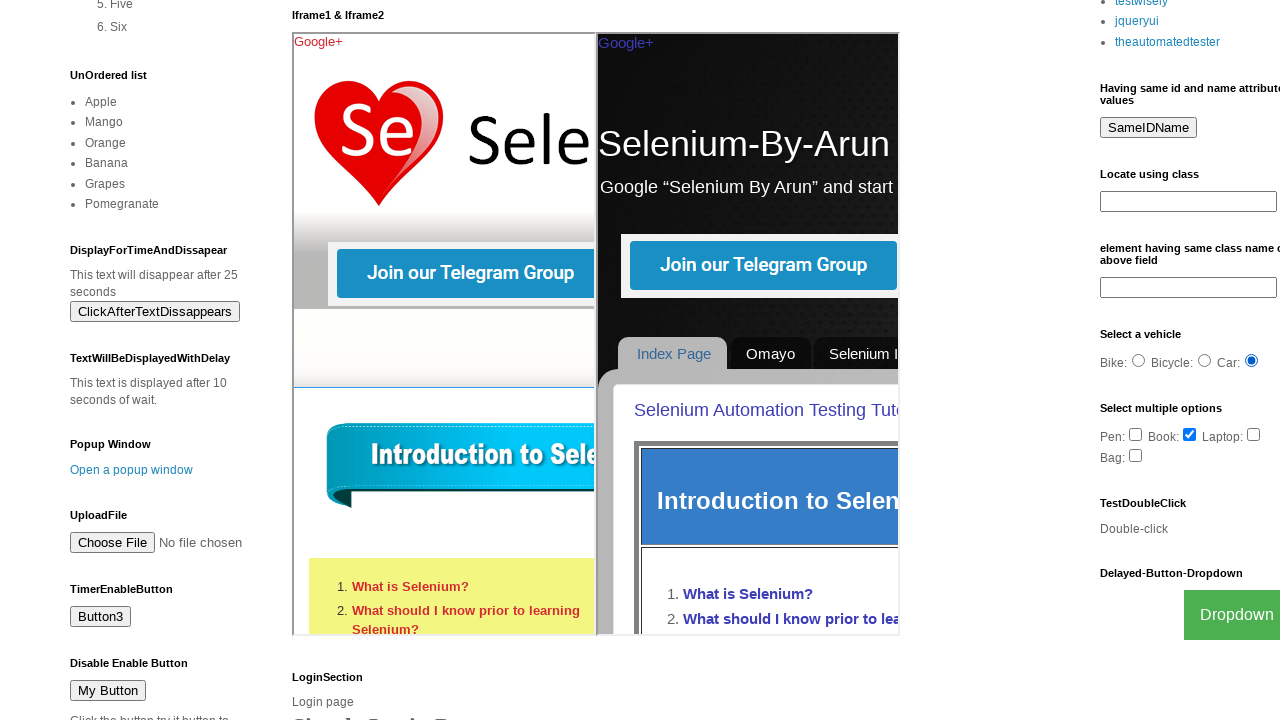